Tests W3Schools search functionality by searching for HTML Tutorial and verifying the page title changes

Starting URL: https://www.w3schools.com/

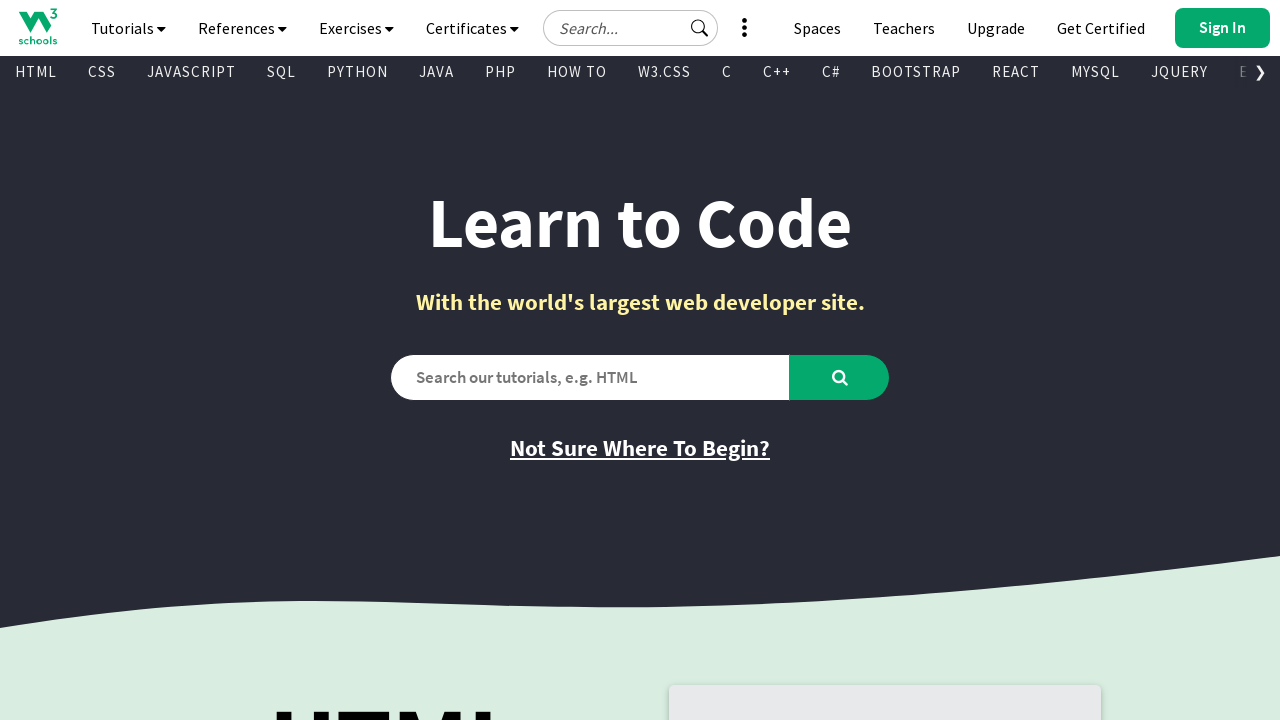

Verified initial page title is 'W3Schools Online Web Tutorials'
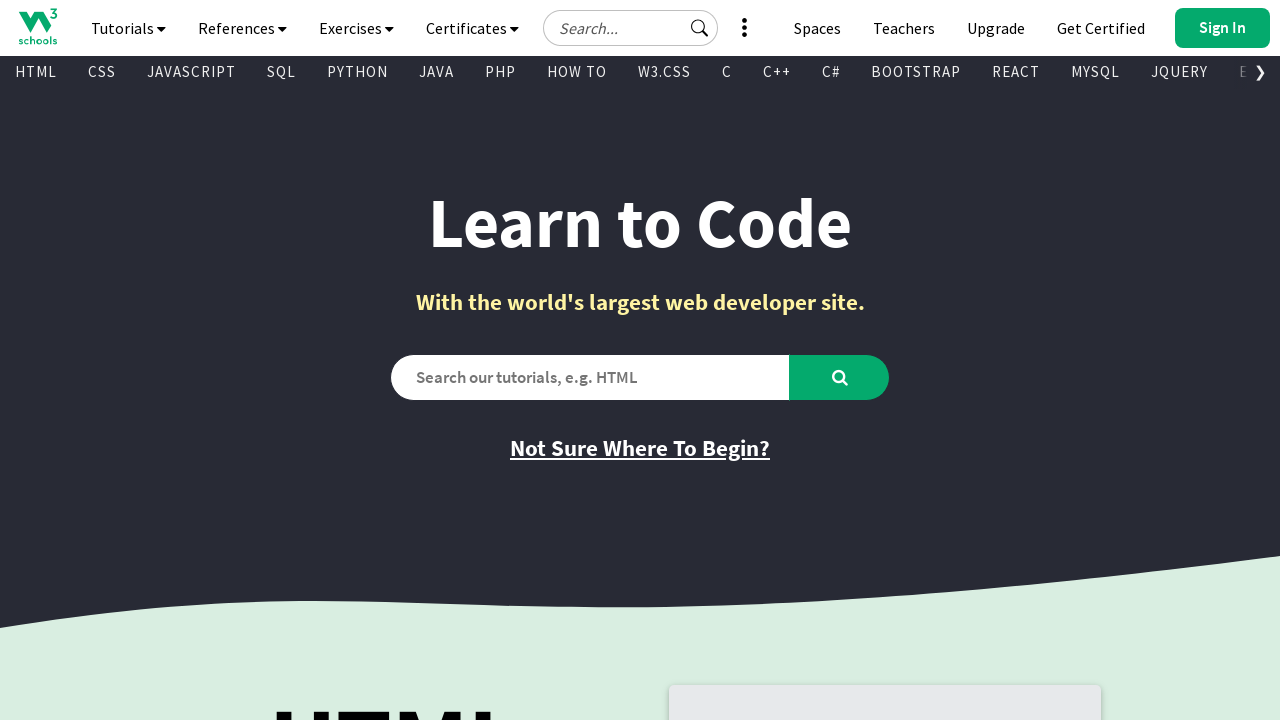

Filled search box with 'HTML Tutorial' on #search2
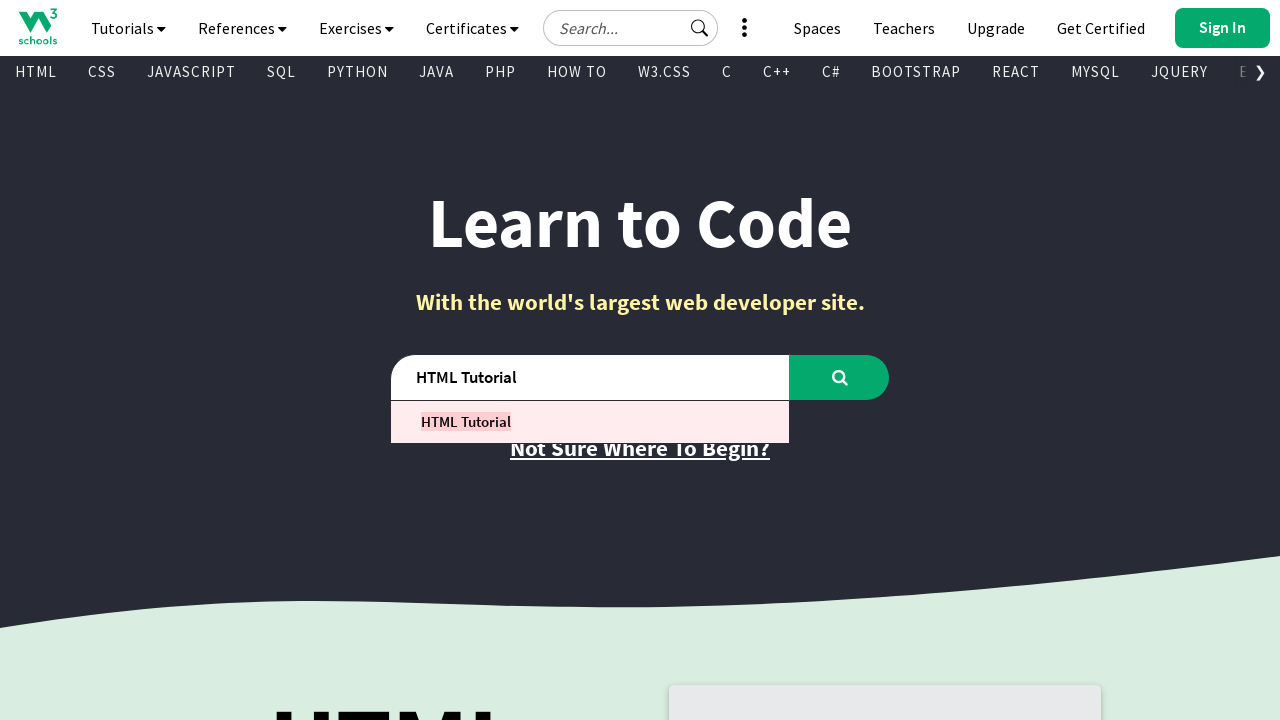

Clicked search button to search for HTML Tutorial at (840, 377) on #learntocode_searchbtn
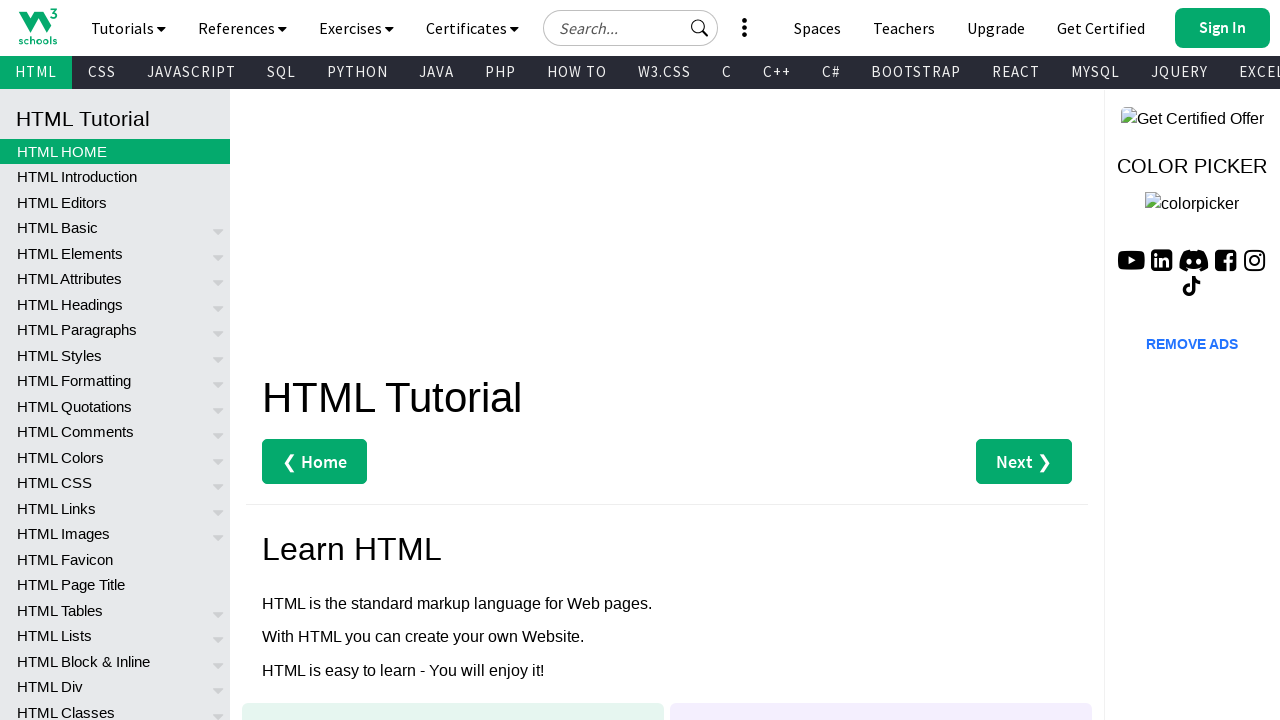

Waited for page to load completely
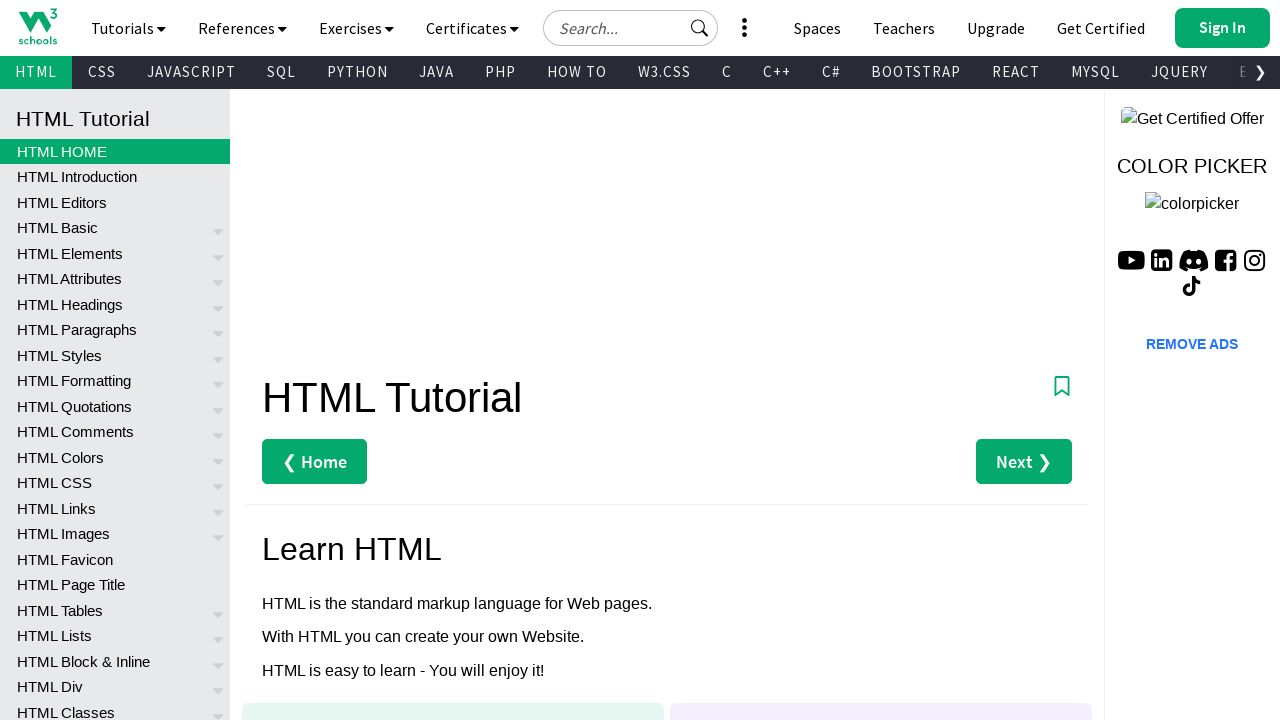

Verified page title changed to 'HTML Tutorial'
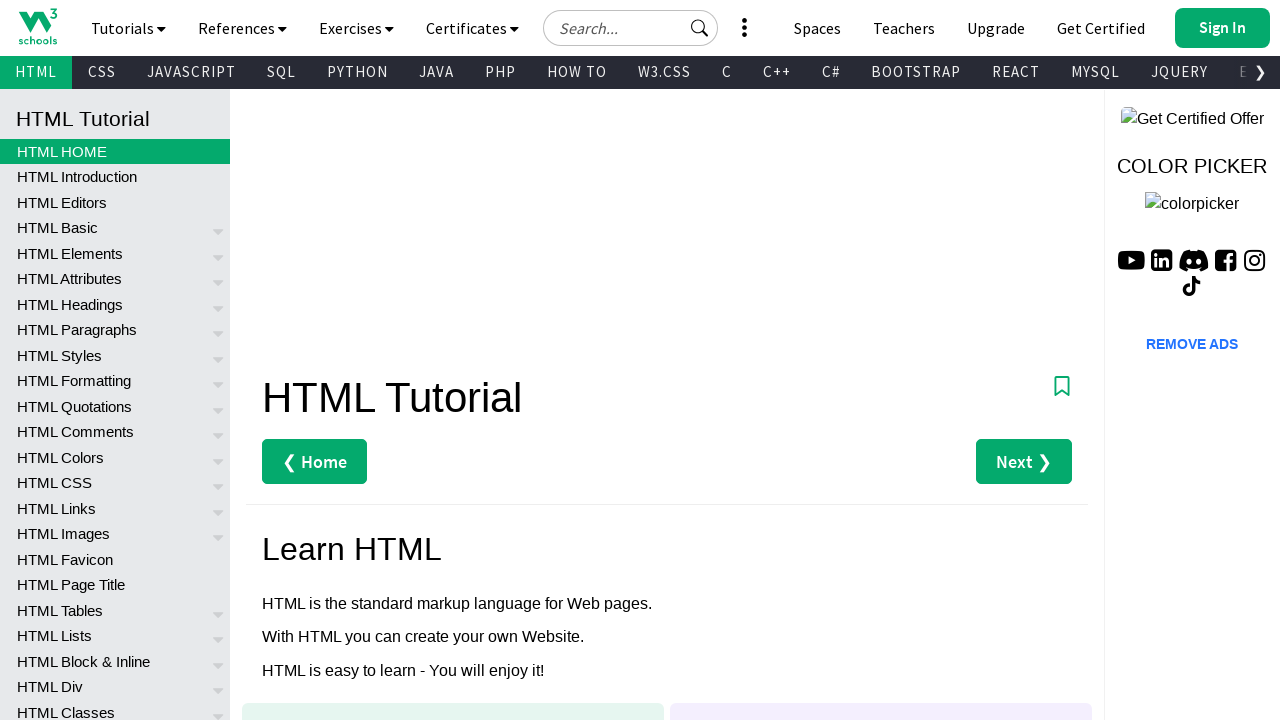

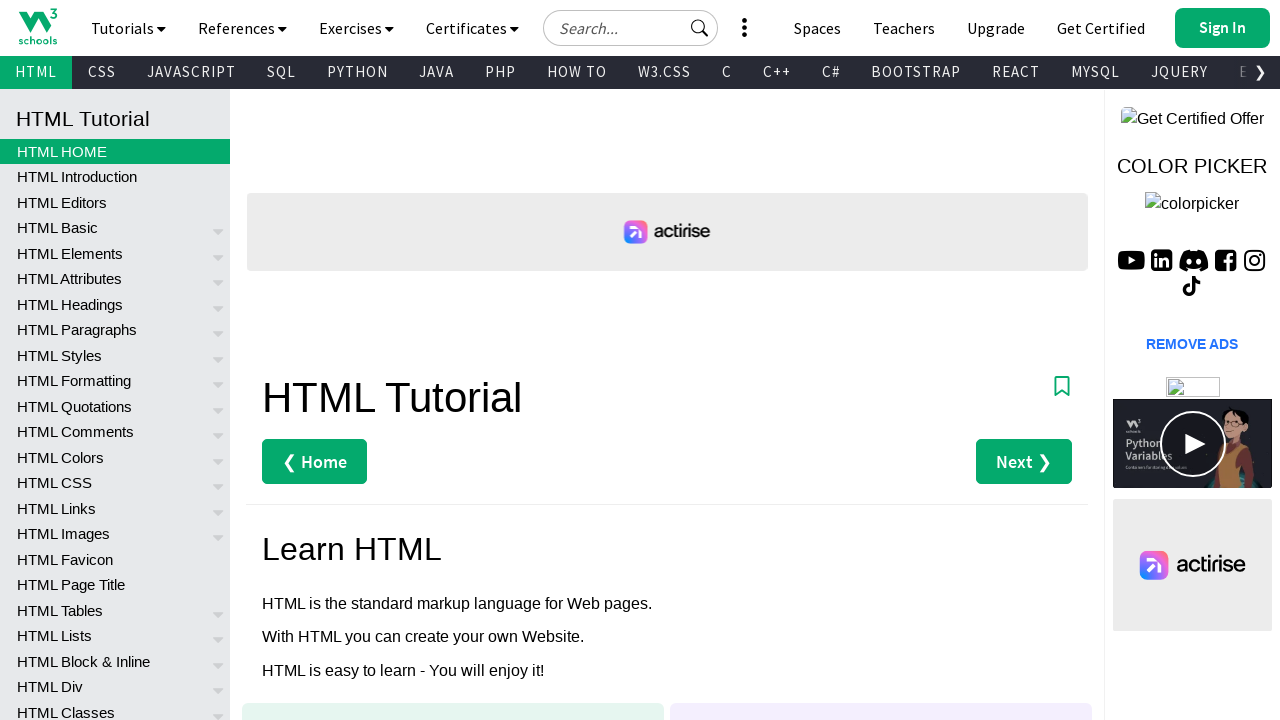